Tests browser navigation commands by navigating between two websites and using back, forward, and refresh functionality

Starting URL: https://selectorshub.com/xpath-practice-page/

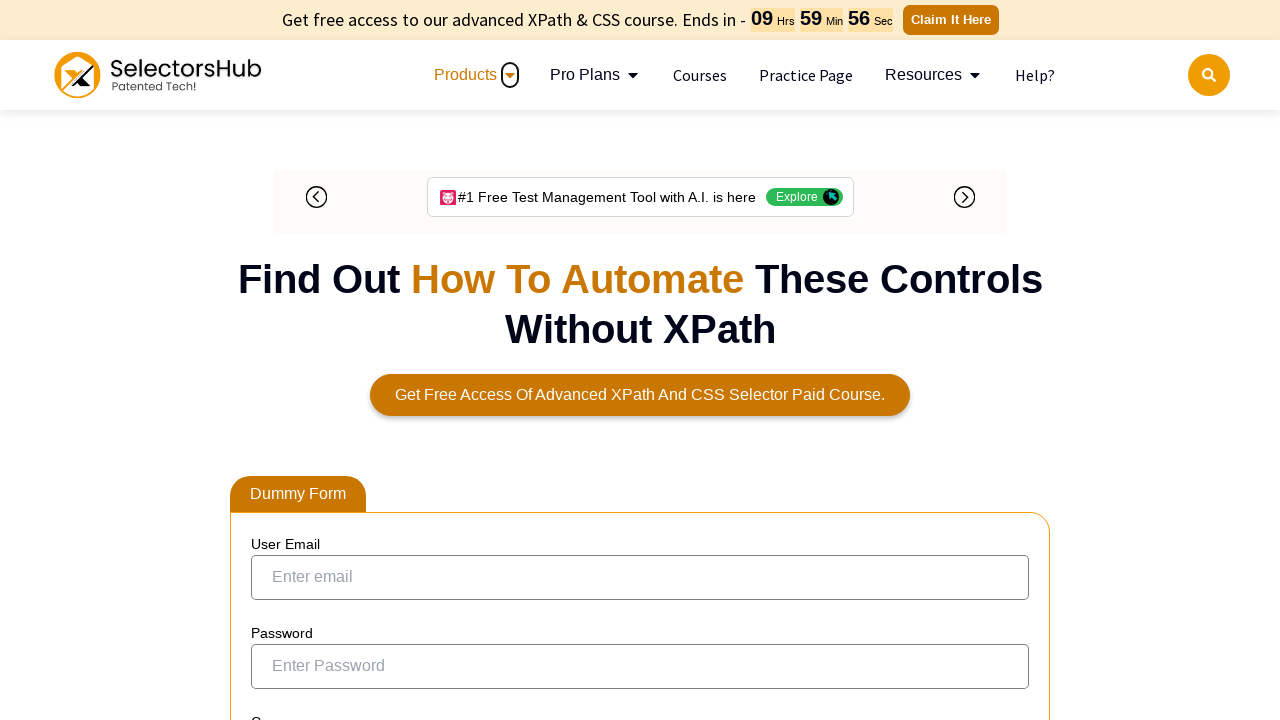

Navigated to XPath practice page at selectorshub.com
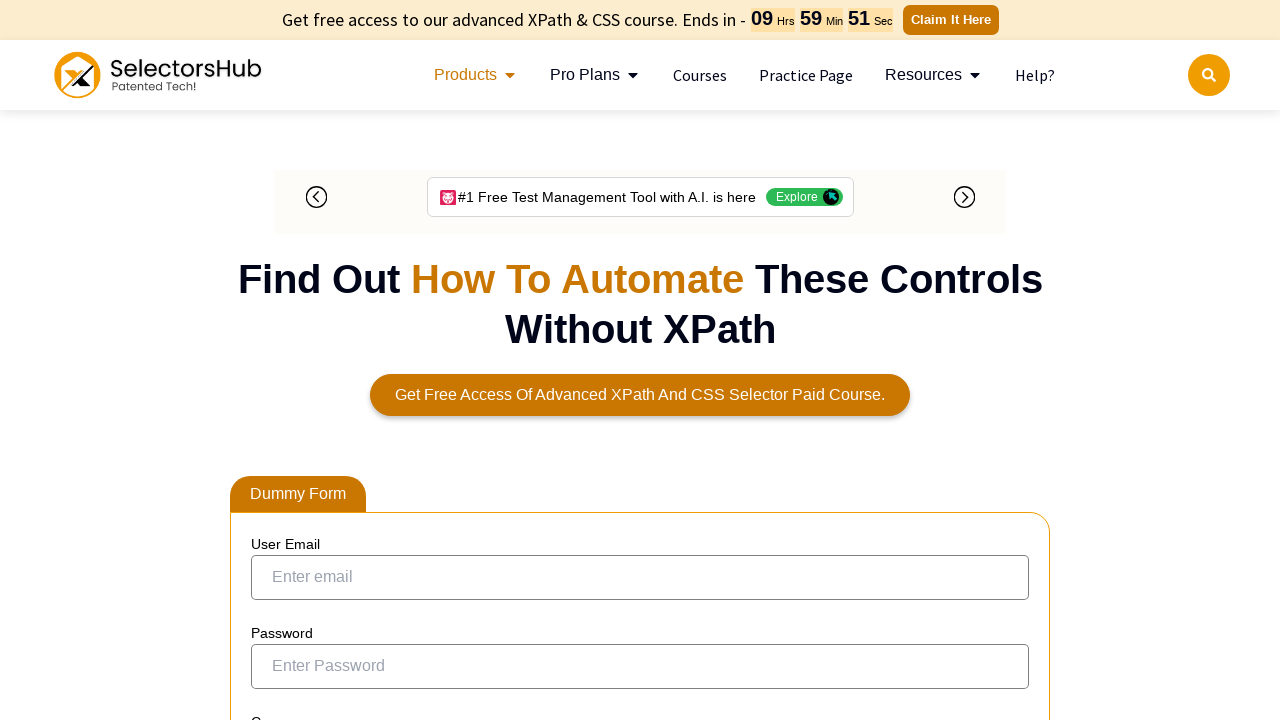

Navigated to Selenium website
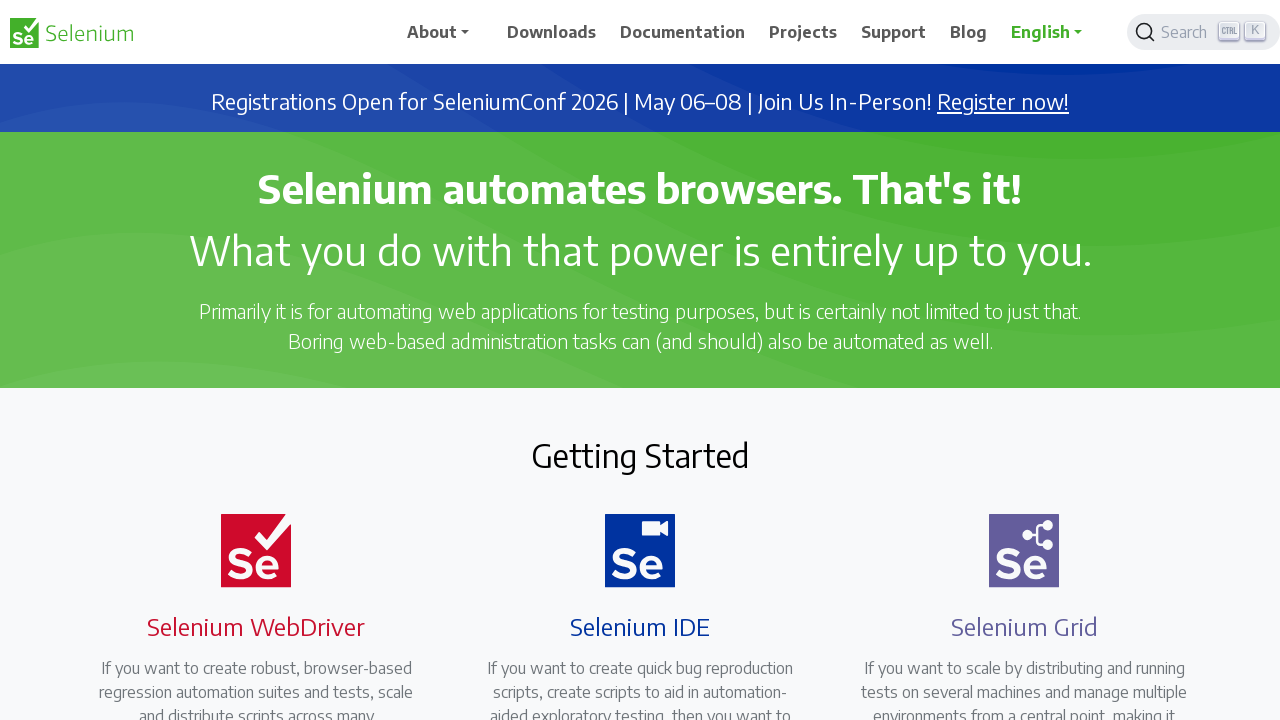

Navigated back to XPath practice page
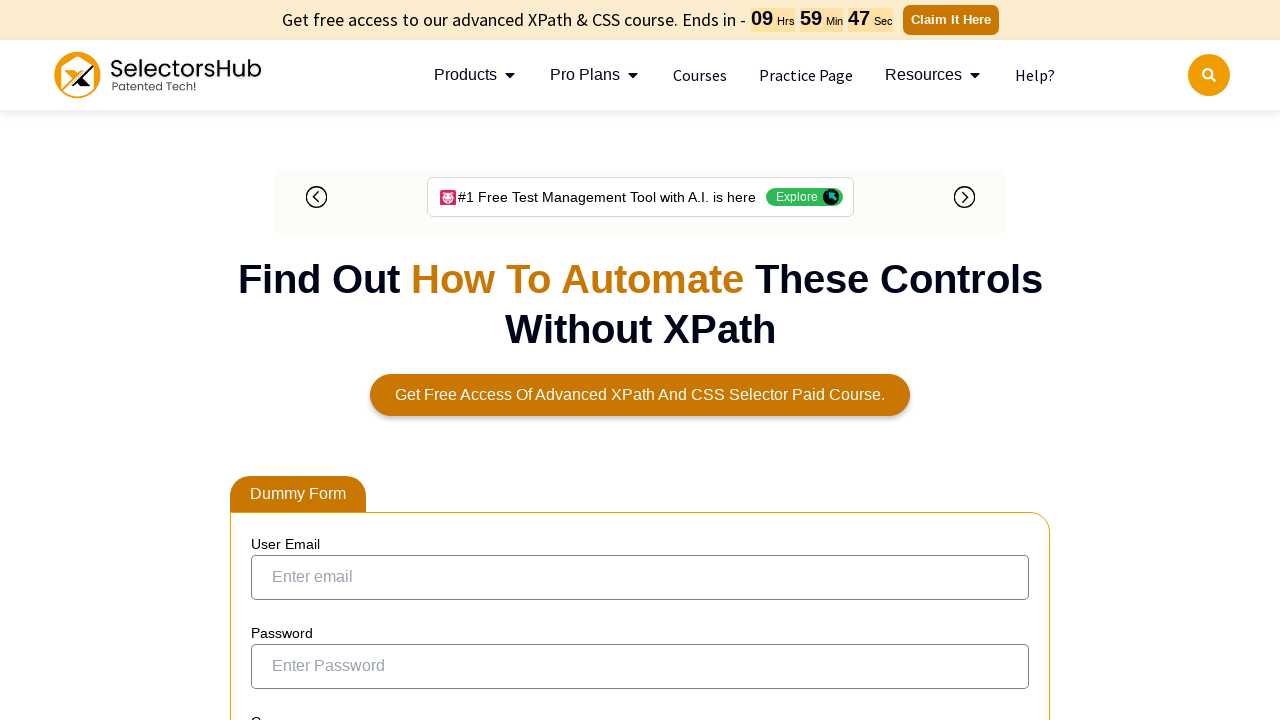

Navigated forward to Selenium website again
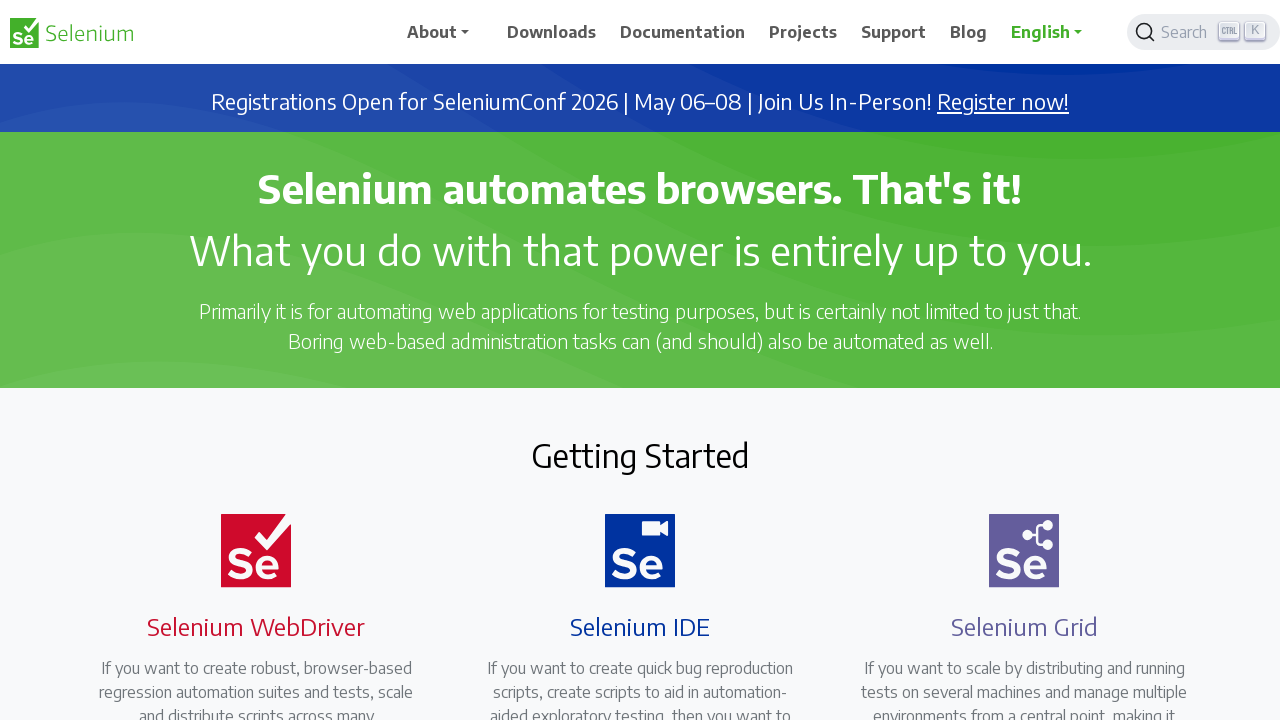

Refreshed the current Selenium website page
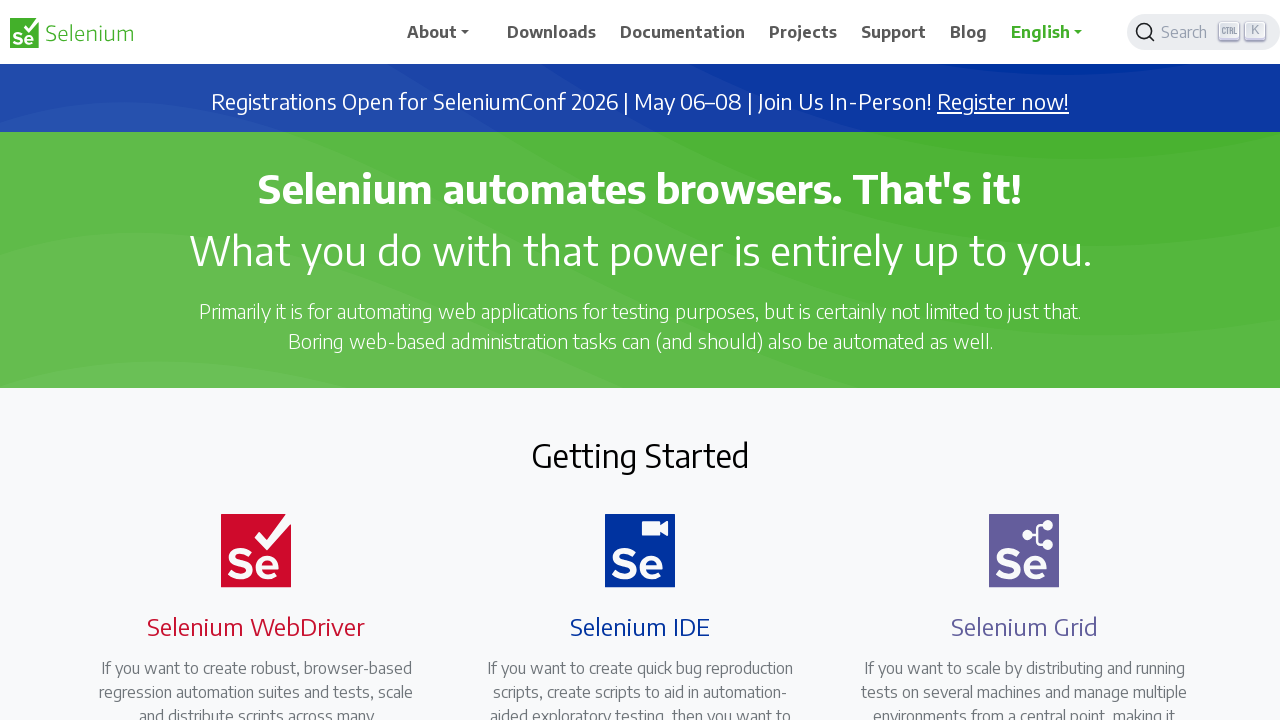

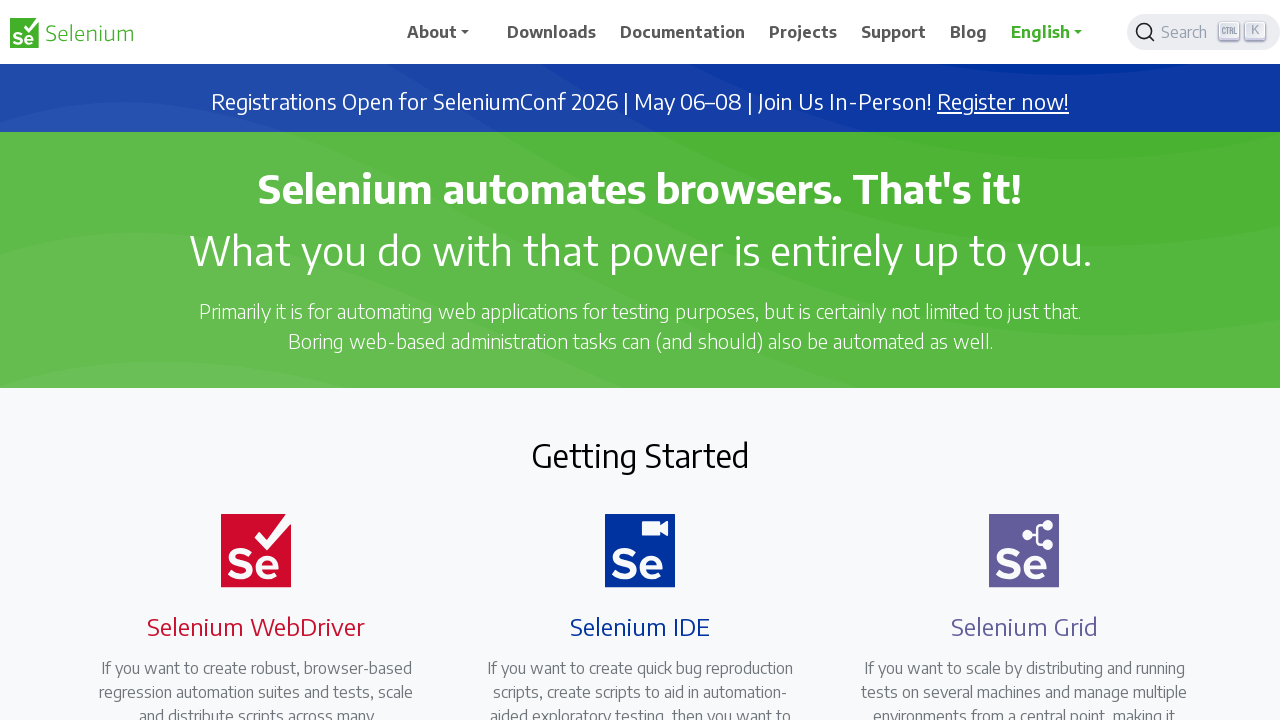